Tests mouse back button interaction on a mouse interaction demo page by performing a pointer up action with the back mouse button

Starting URL: https://awesomeqa.com/selenium/mouse_interaction.html

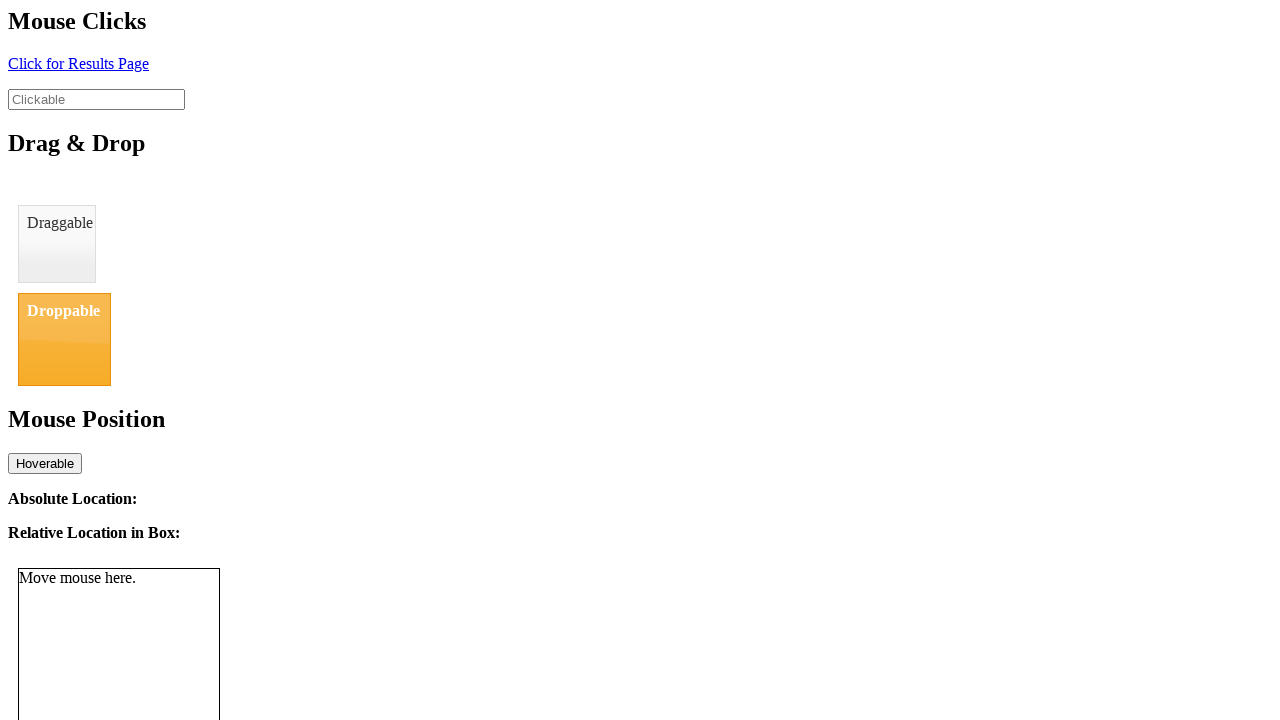

Waited for page to fully load (domcontentloaded)
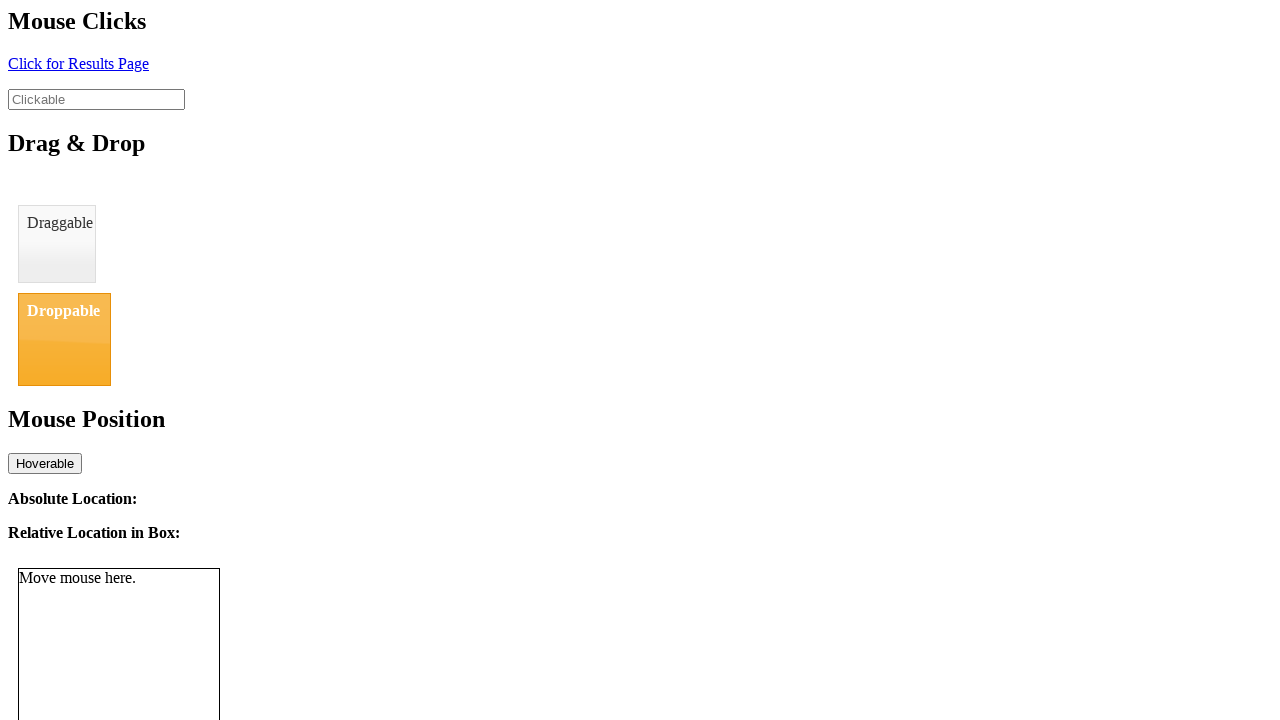

Performed middle mouse button click at coordinates (100, 100) at (100, 100)
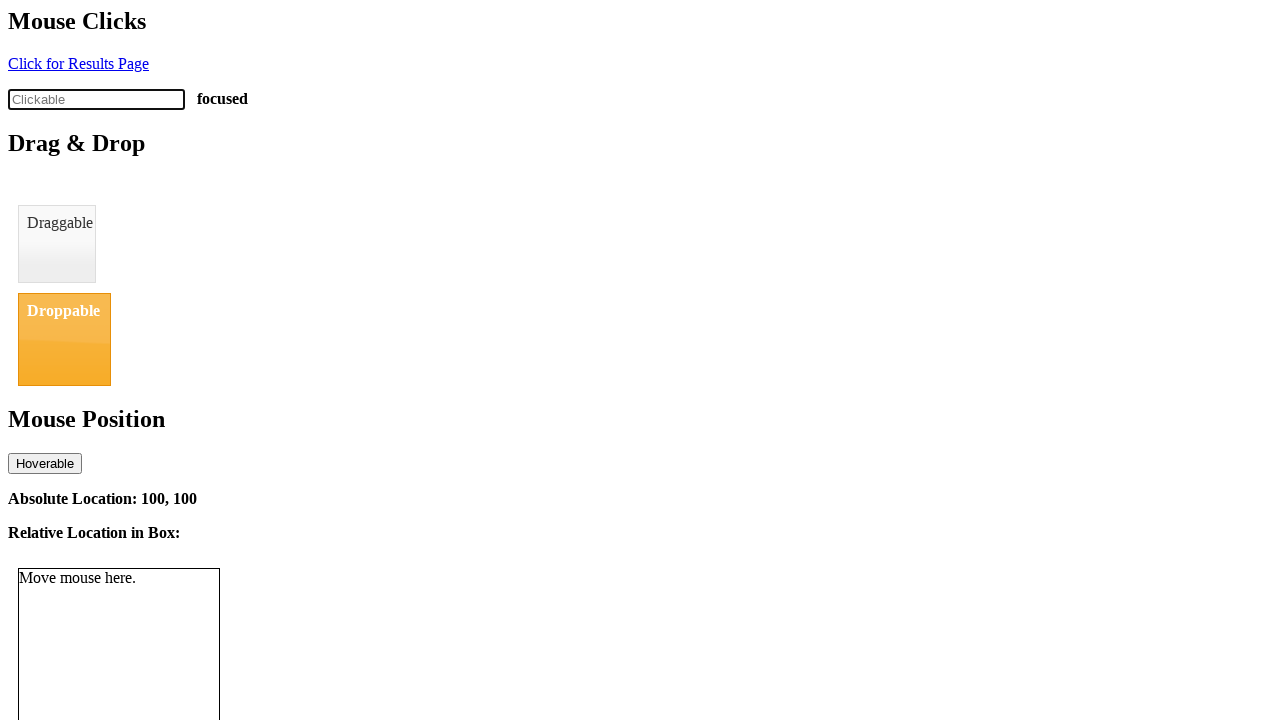

Navigated back using browser history
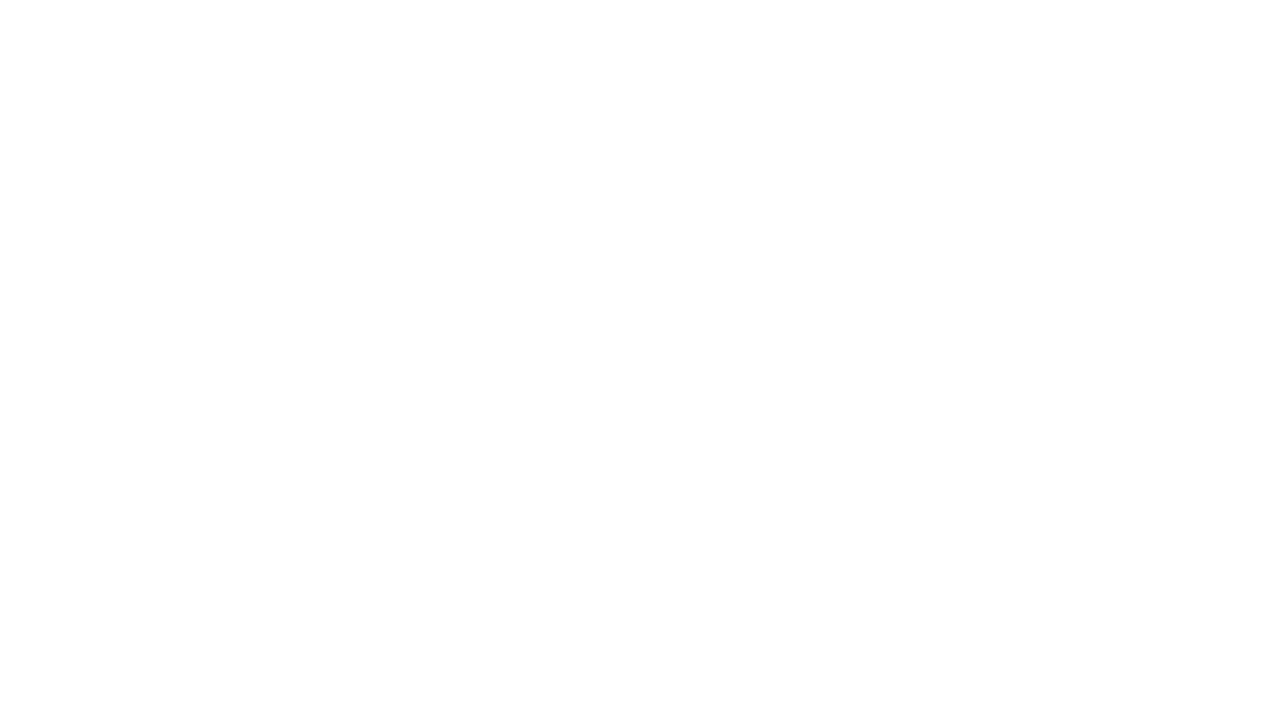

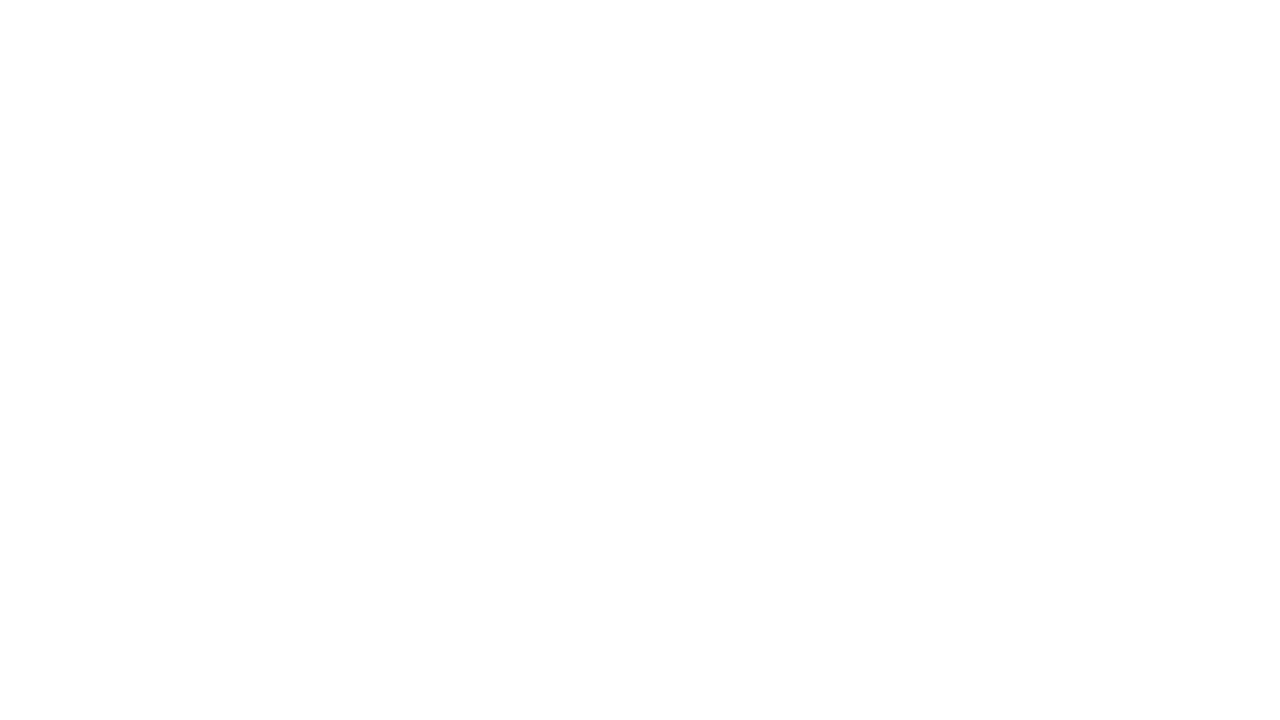